Tests drag and drop functionality on jQuery UI's droppable demo page by dragging an element and dropping it onto a target area within an iframe.

Starting URL: https://jqueryui.com/droppable/

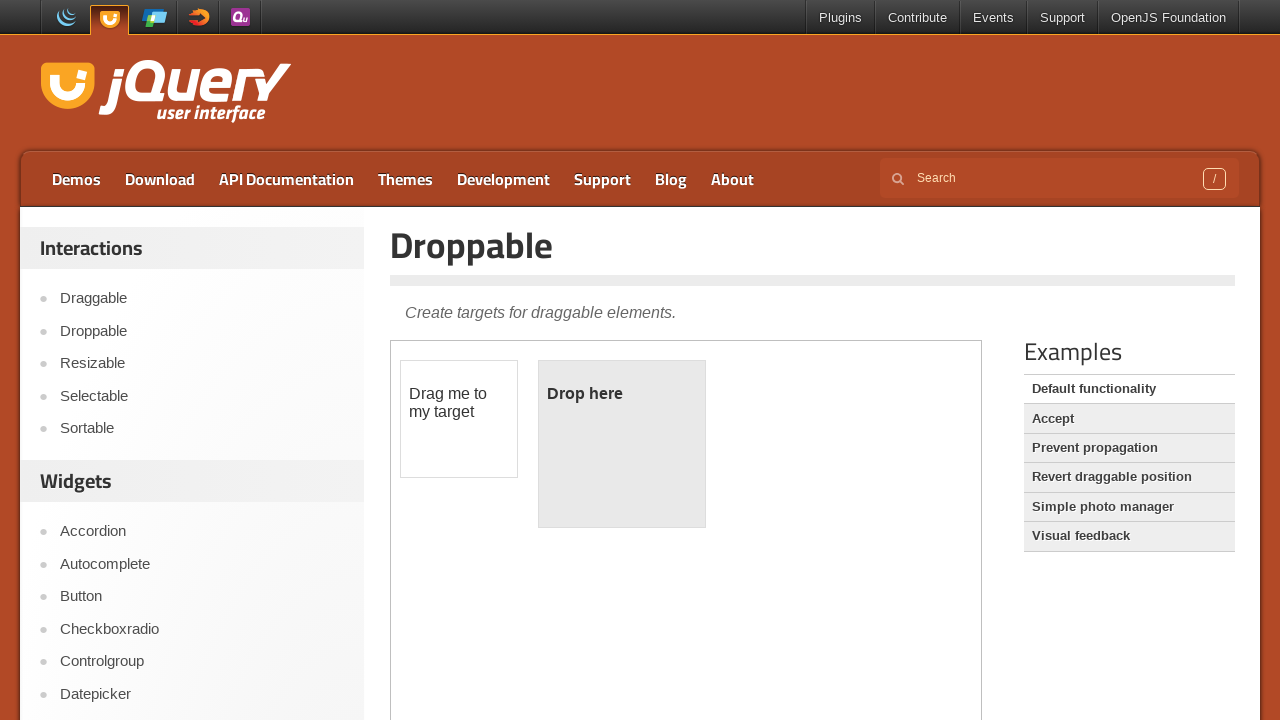

Located demo iframe on droppable page
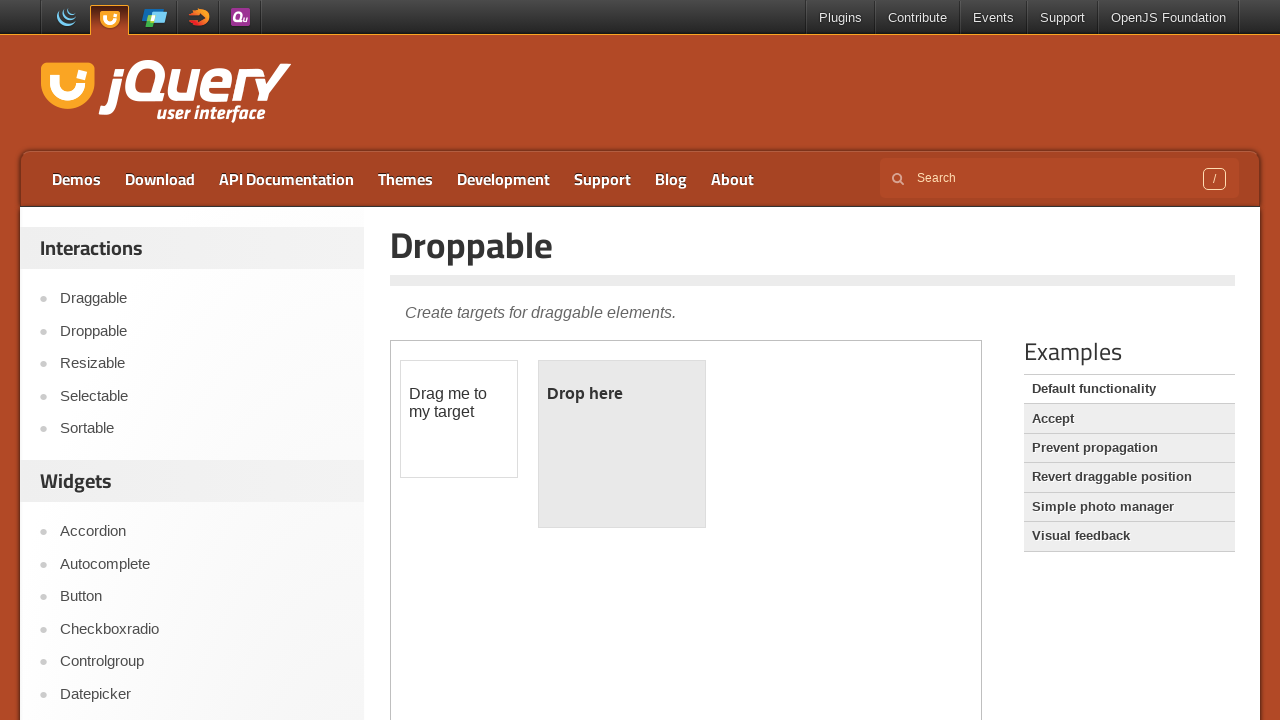

Located draggable element within iframe
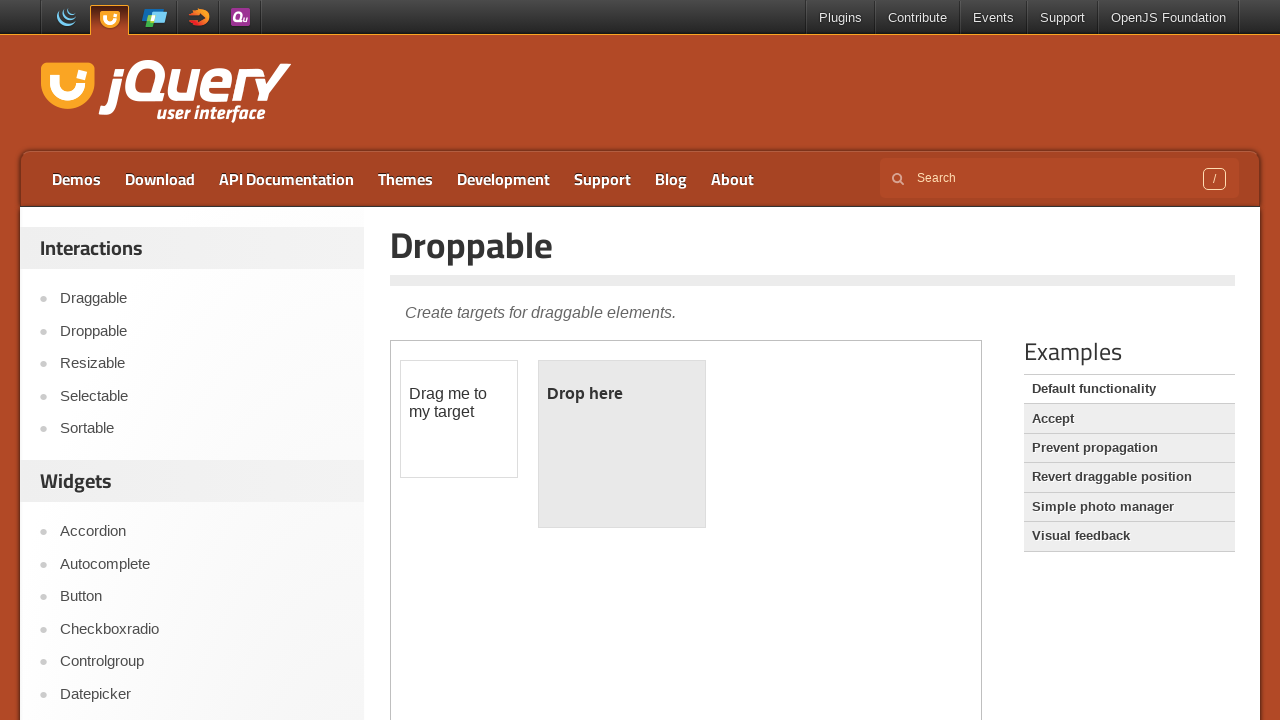

Located droppable target element within iframe
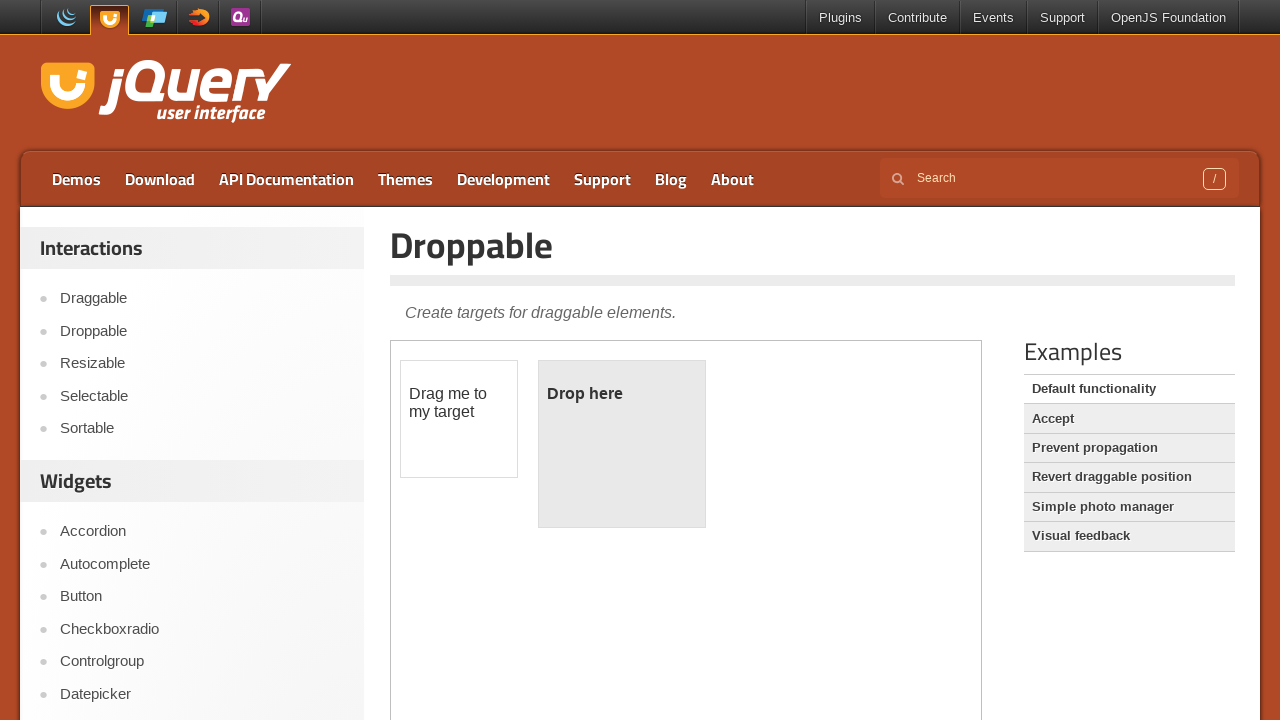

Dragged element onto droppable target at (622, 444)
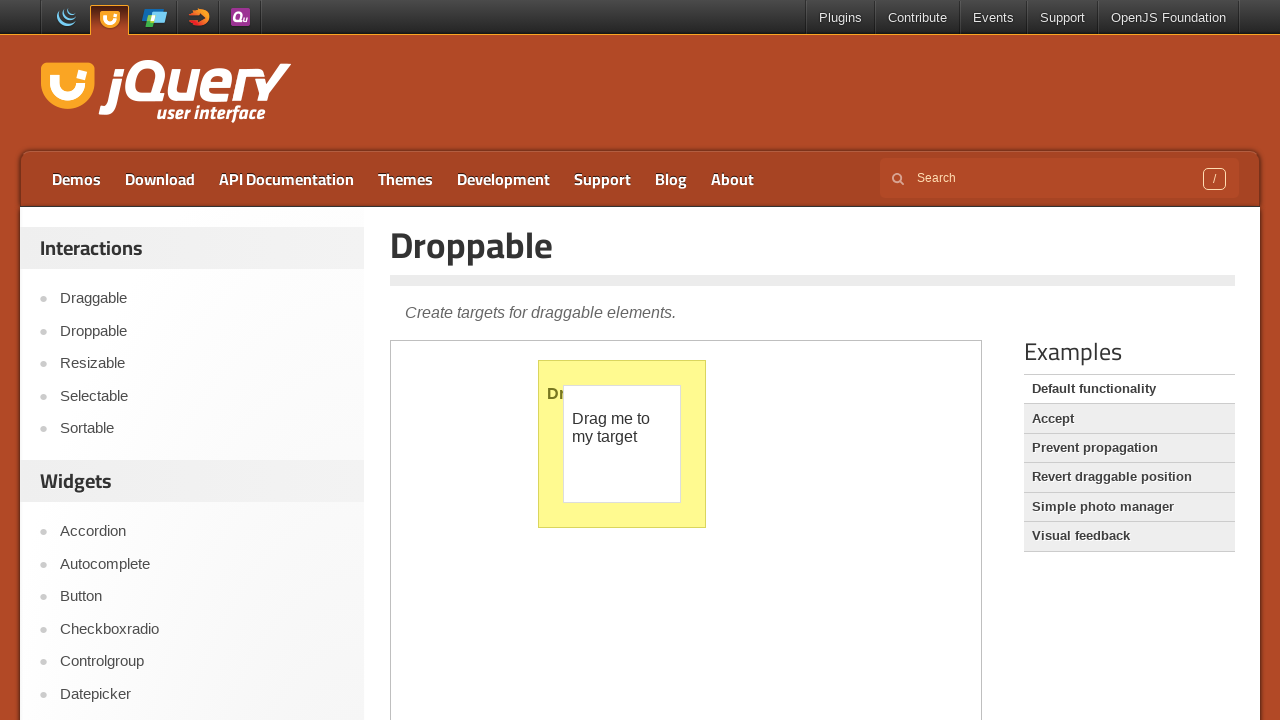

Verified drop successful - droppable element shows 'Dropped!' text
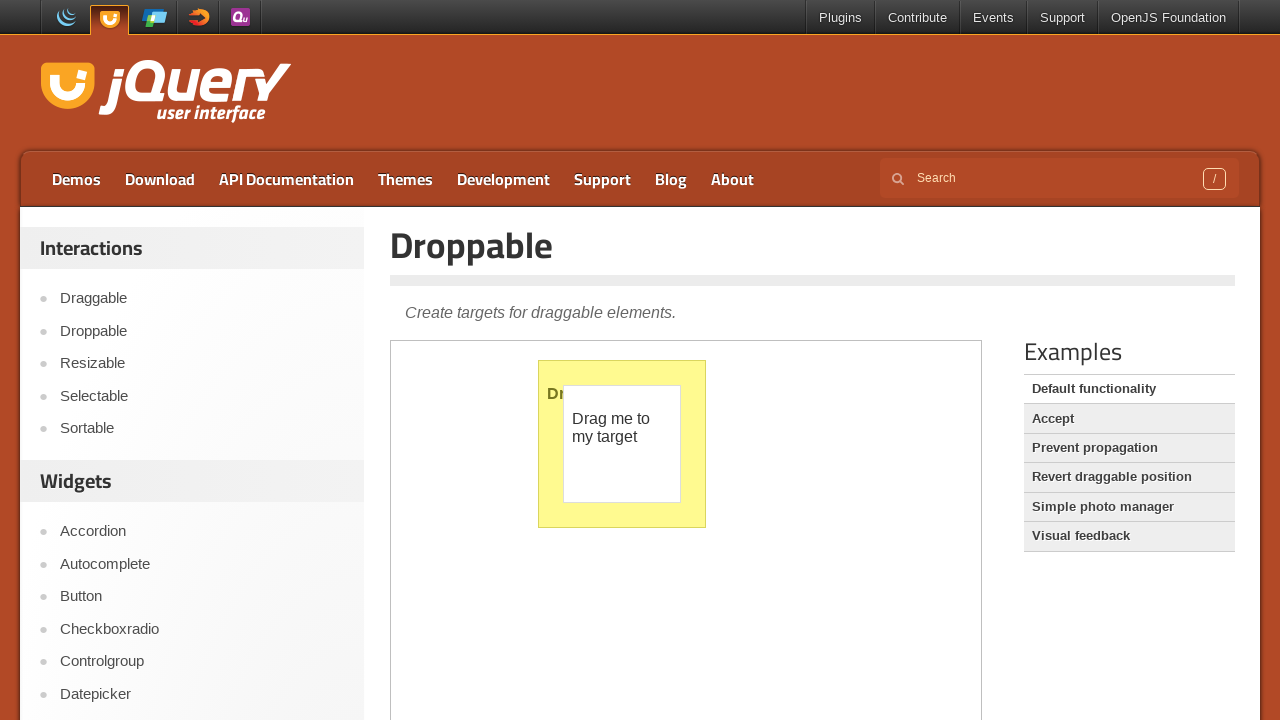

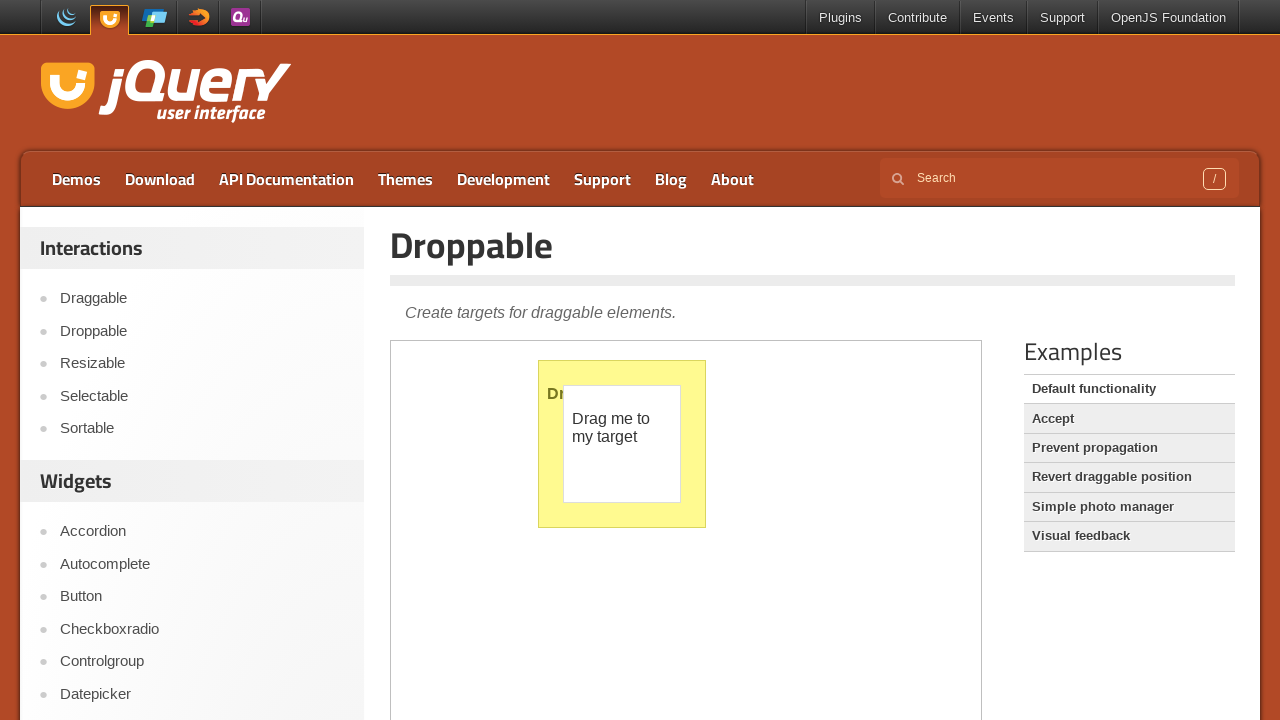